Tests checkbox functionality on a demo form by checking three checkboxes (Sports, Reading, Music) using different Playwright methods, then unchecking them.

Starting URL: https://demoqa.com/automation-practice-form

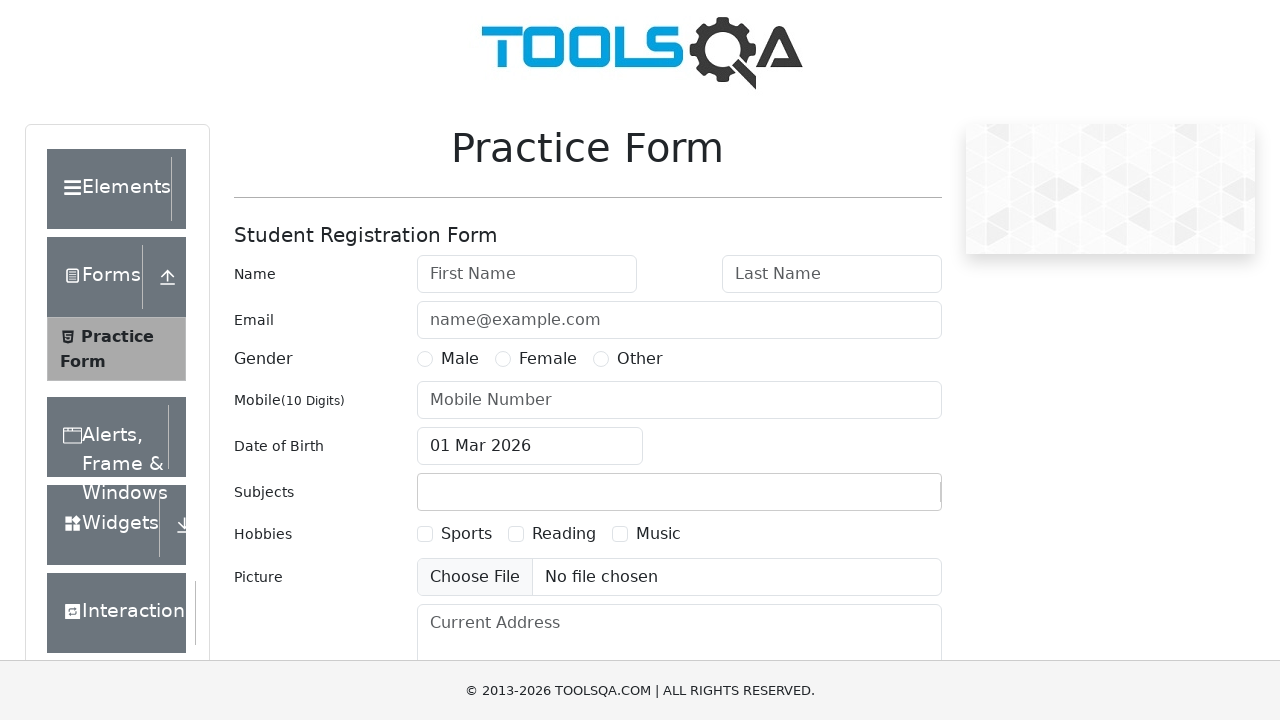

Checked Sports checkbox using locator click at (466, 534) on text=Sports
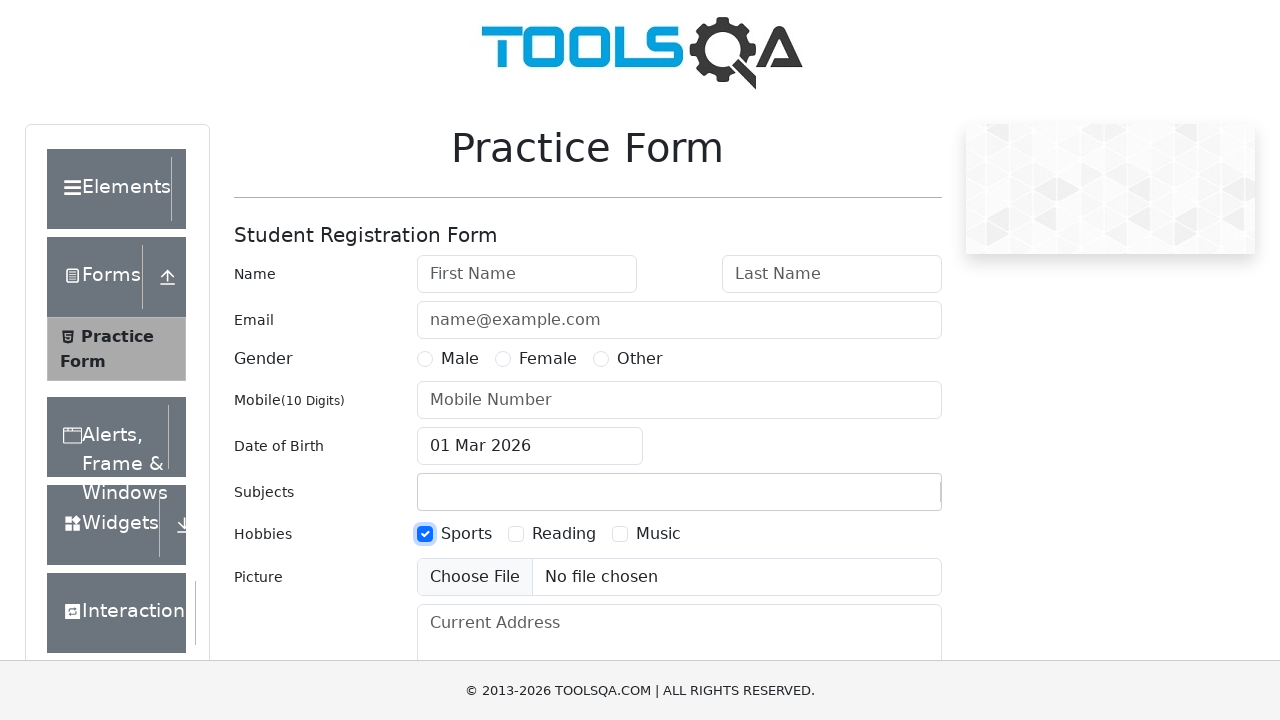

Checked Reading checkbox using check() method at (564, 534) on text=Reading
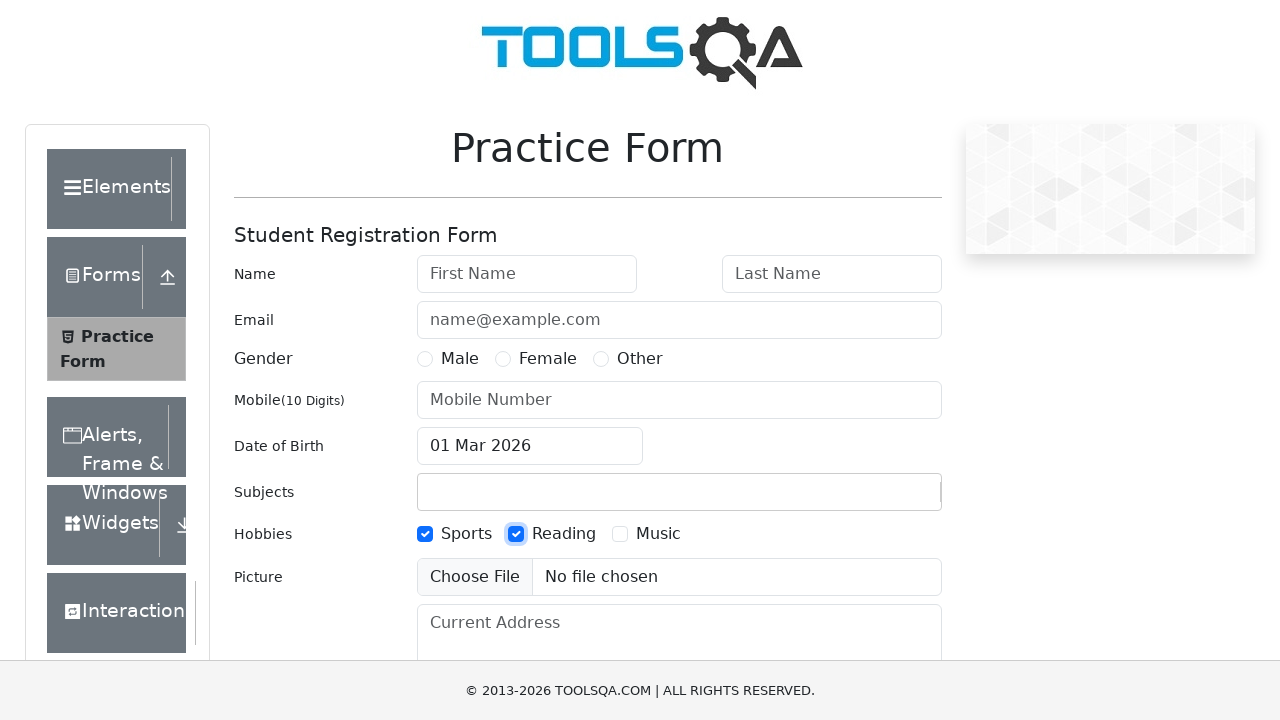

Checked Music checkbox using locator check() at (658, 534) on text=Music
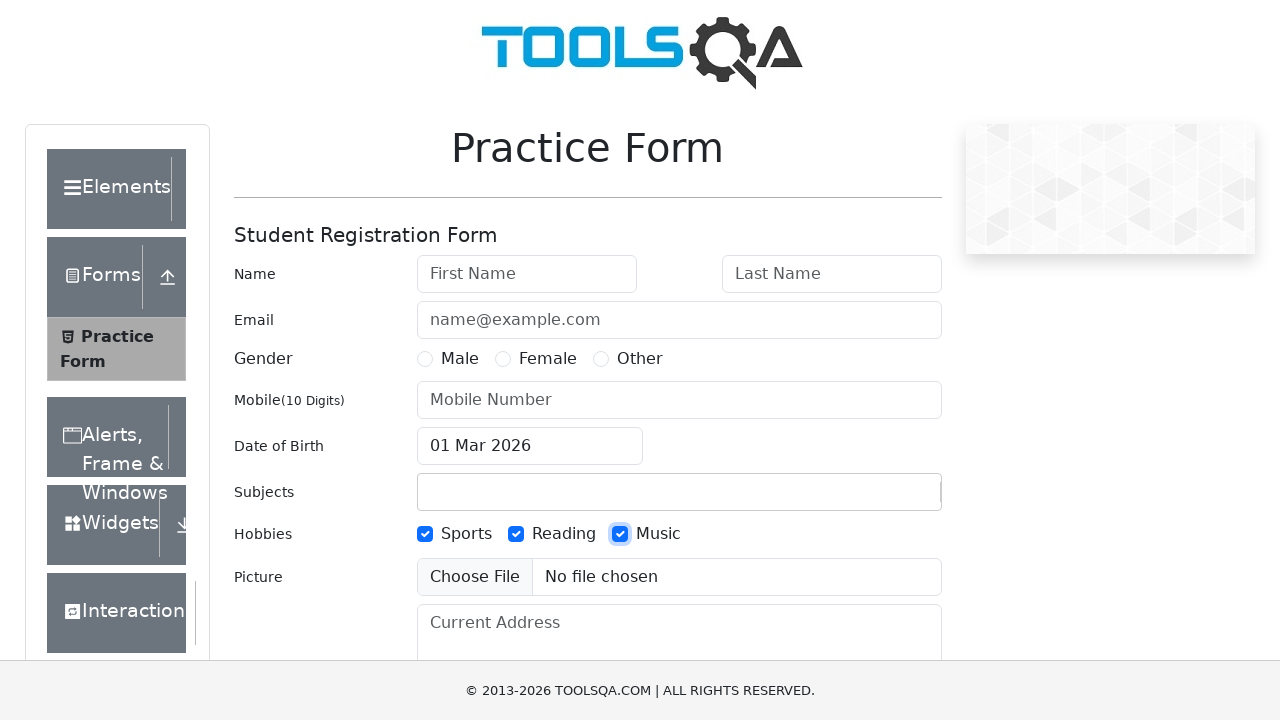

Waited 1 second to observe checked state
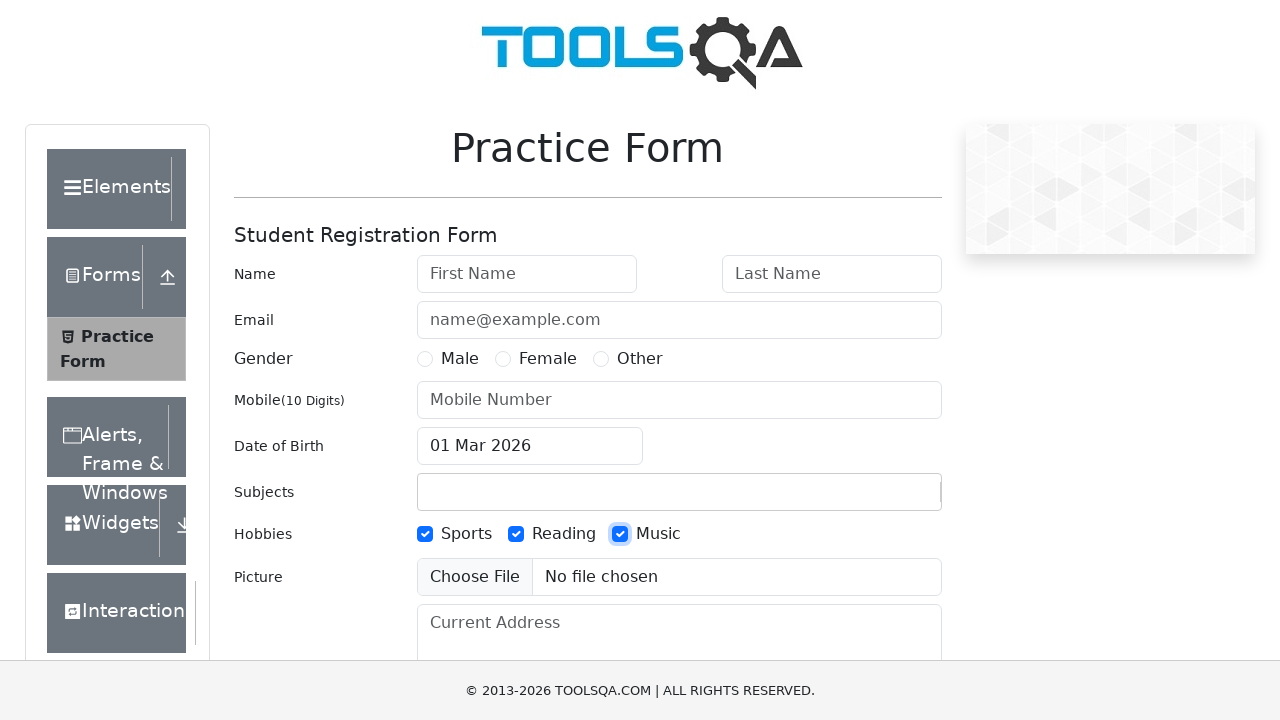

Unchecked Sports checkbox using locator click at (466, 534) on text=Sports
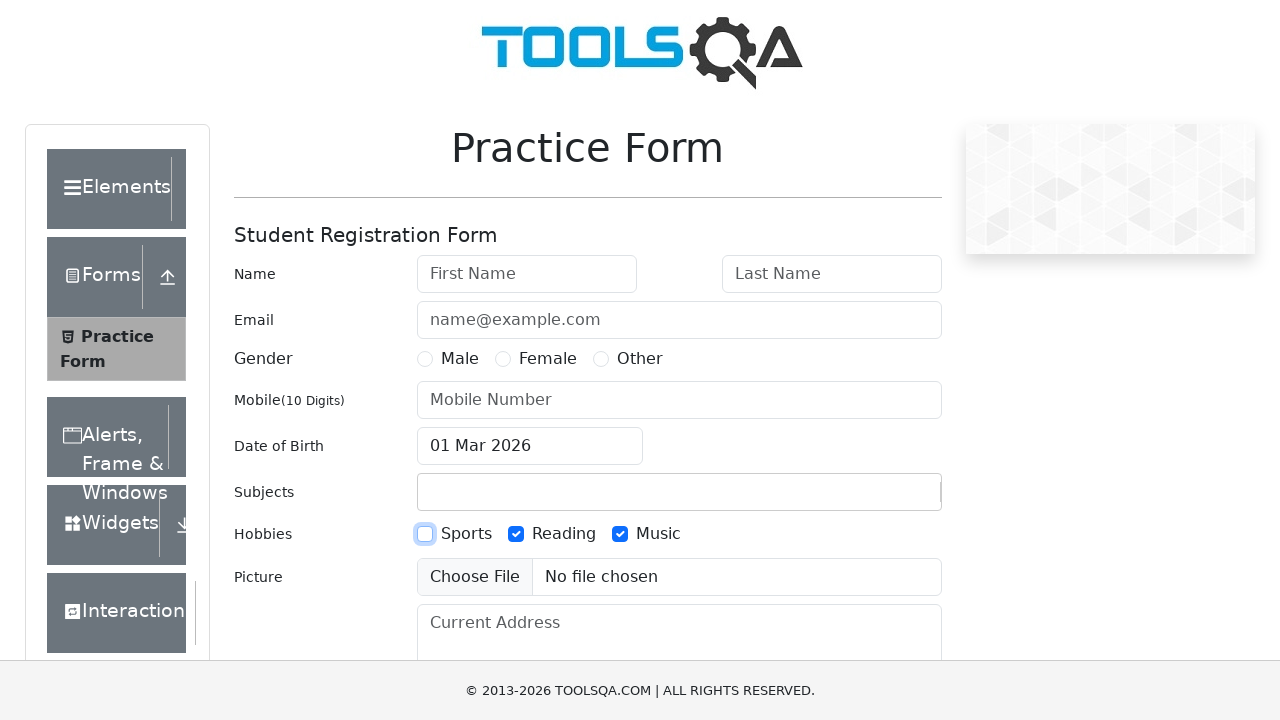

Unchecked Reading checkbox using uncheck() method at (564, 534) on text=Reading
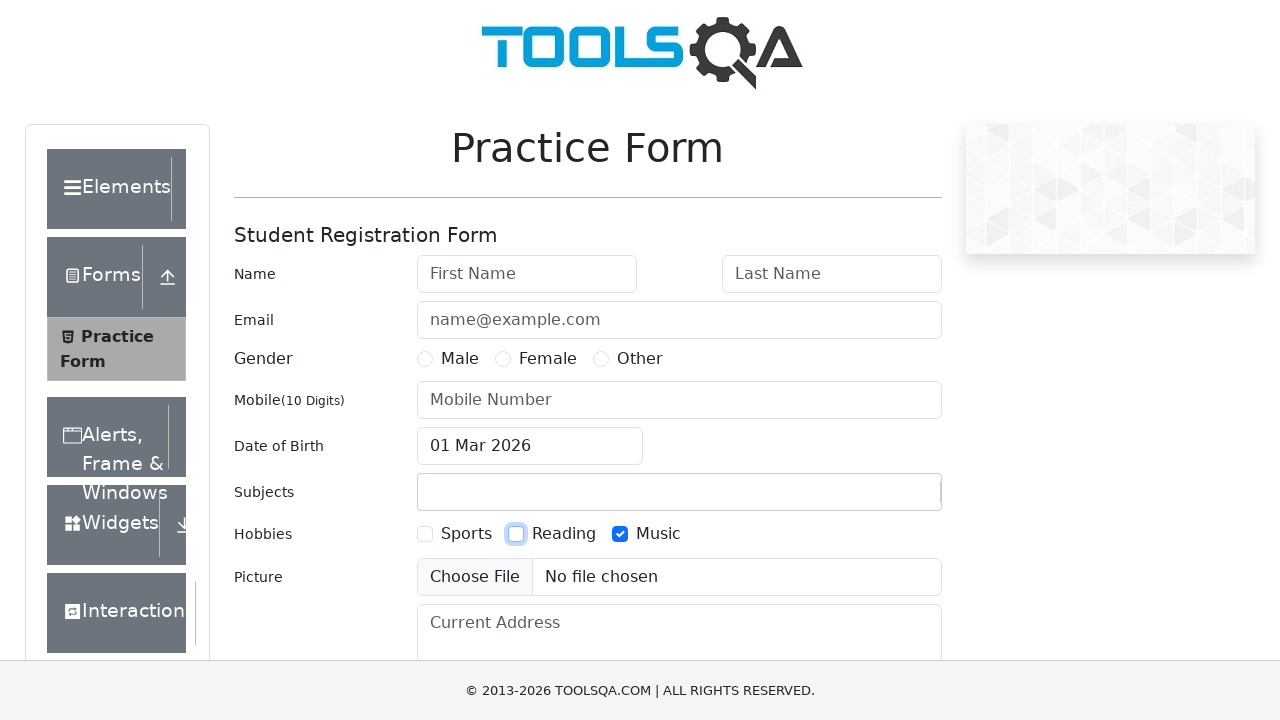

Unchecked Music checkbox using locator uncheck() at (658, 534) on text=Music
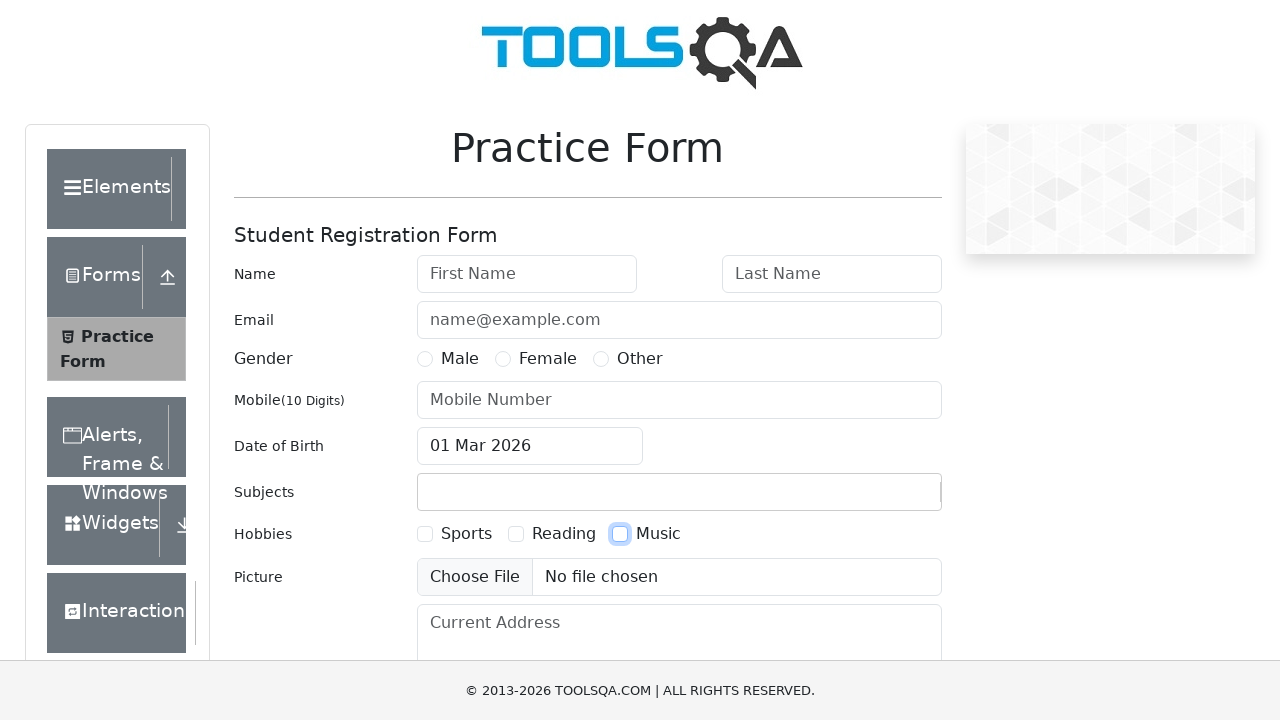

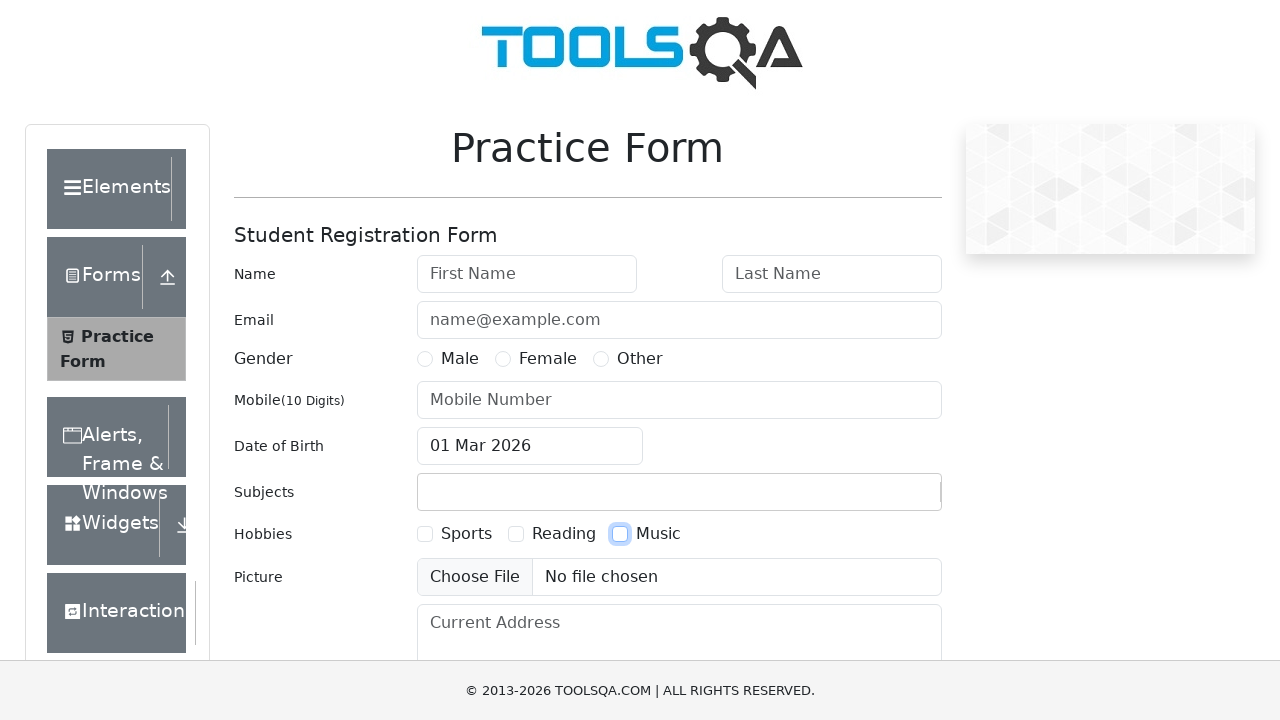